Navigates to Lazada Philippines product catalog page with a search query for earphones and waits for the page to load

Starting URL: https://www.lazada.com.ph/catalog/?page=1&q=earphones

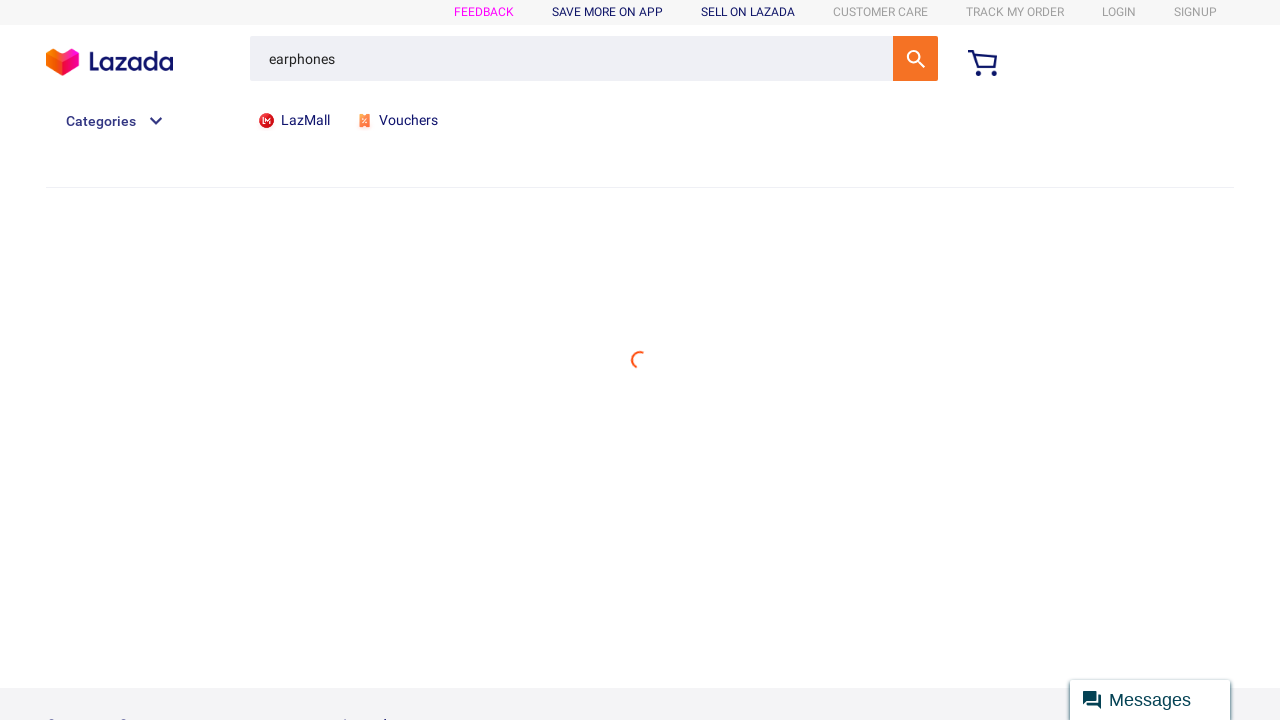

Waited for Lazada Philippines catalog page to load with earphones search query
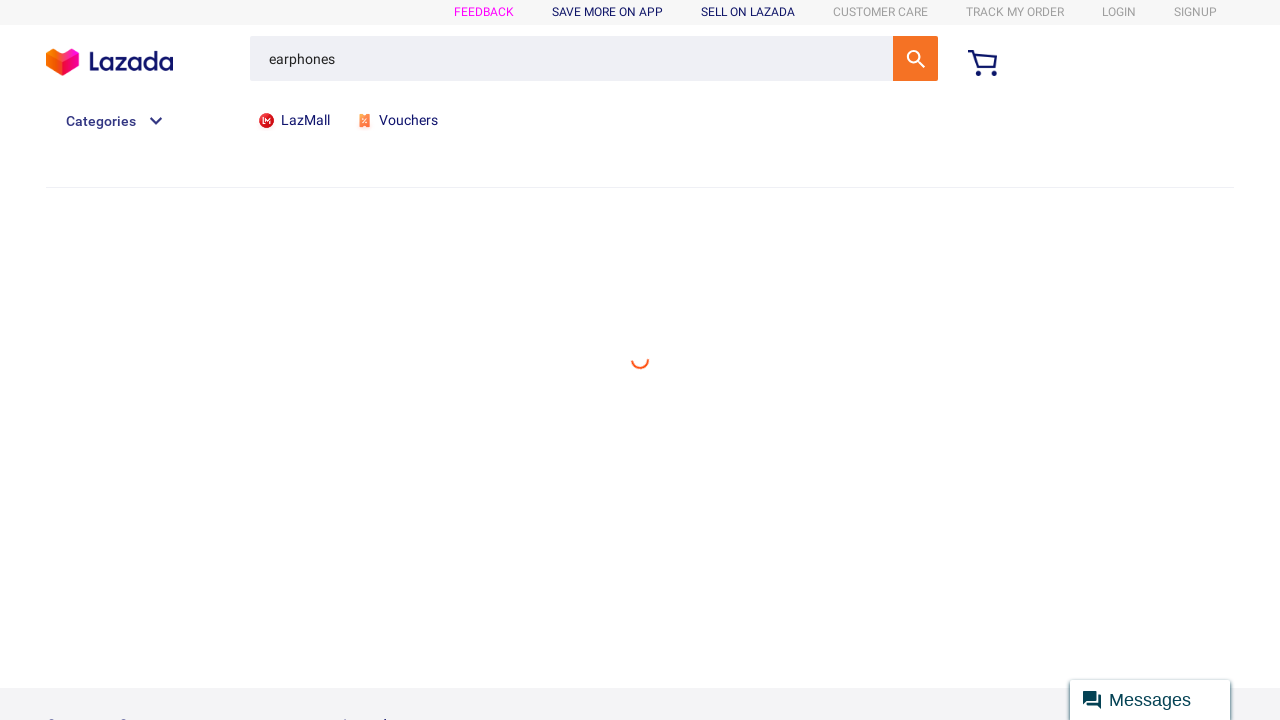

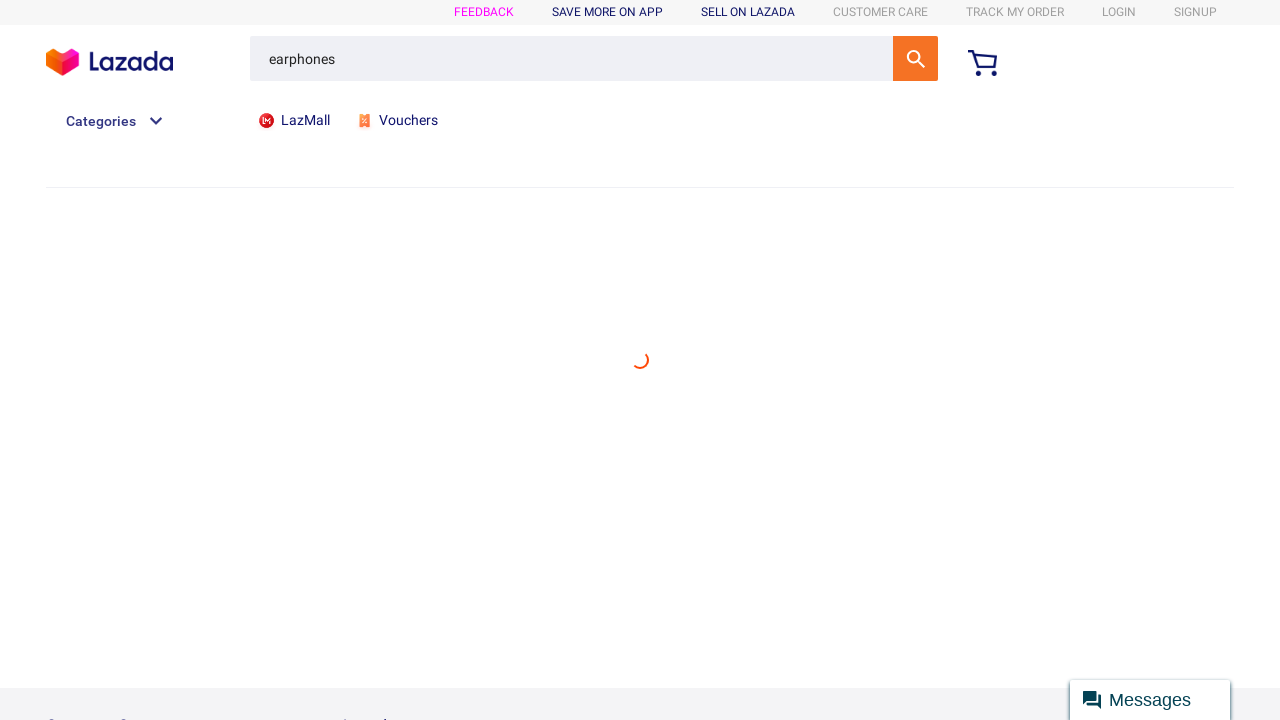